Tests mouse event interactions including single click, double click, and right-click (context menu) on buttons, then verifies the result messages displayed on the page.

Starting URL: https://training-support.net/webelements/mouse-events

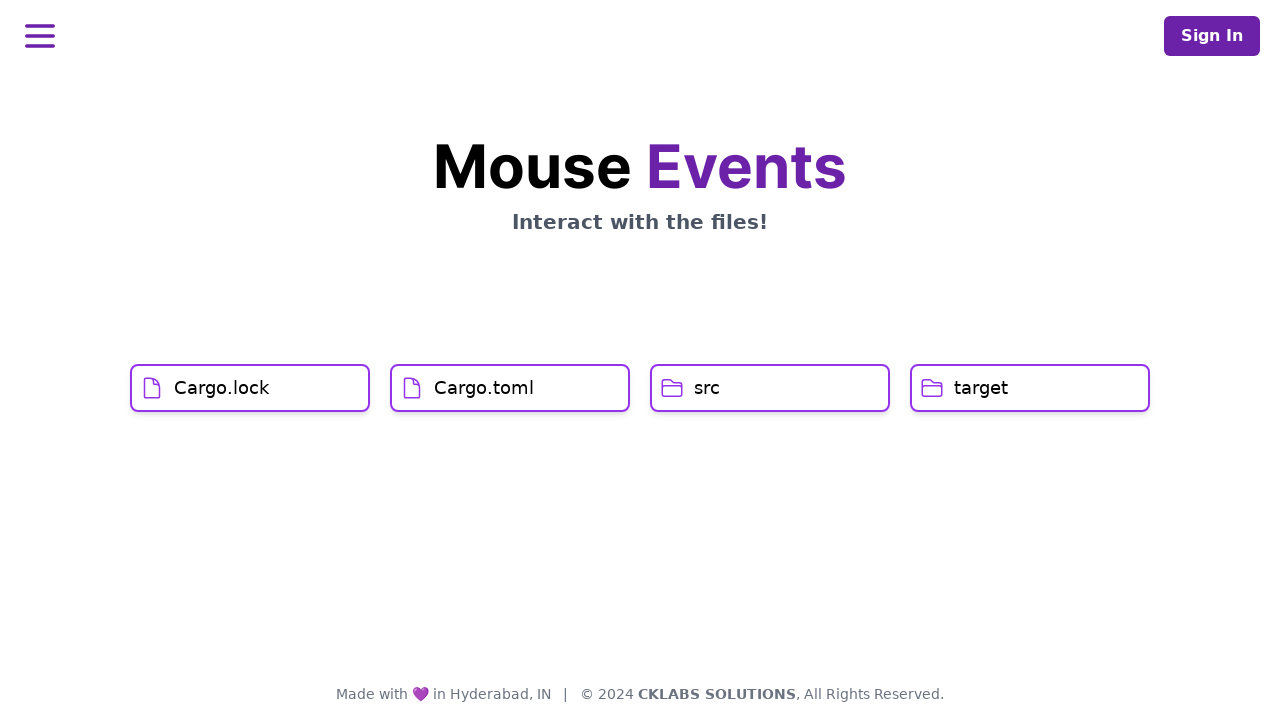

Navigated to mouse events test page
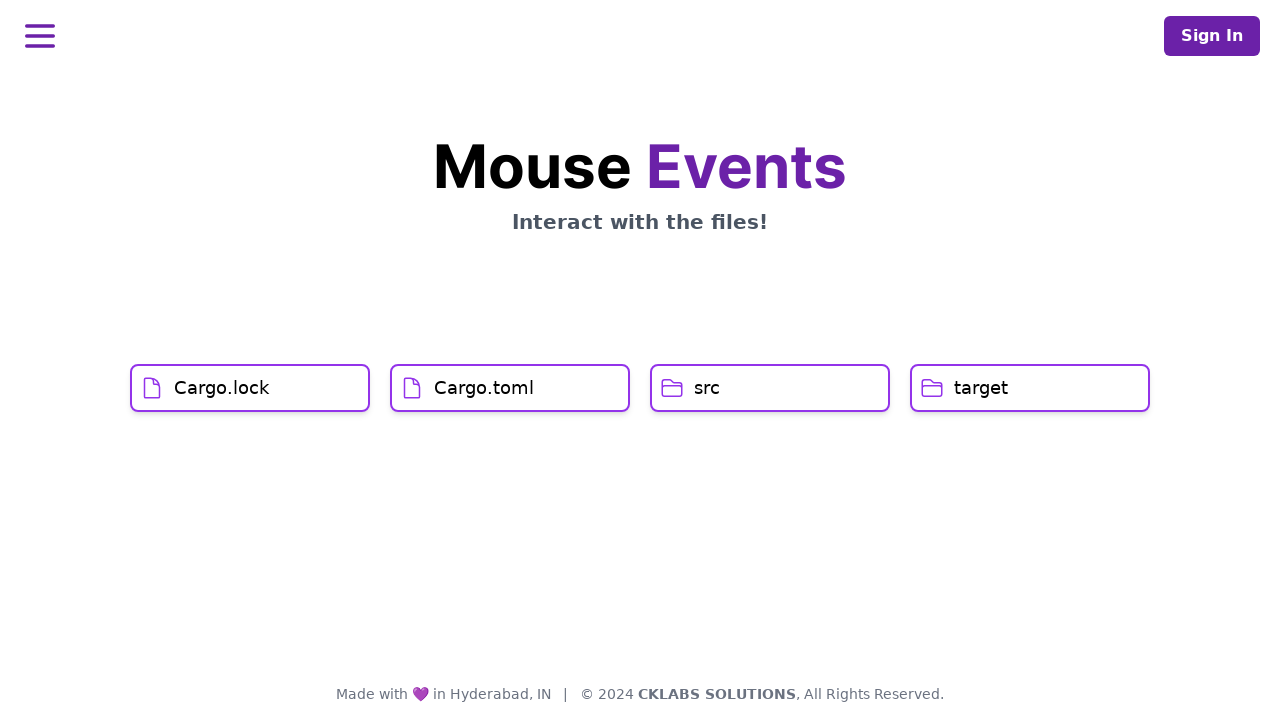

Located all button elements
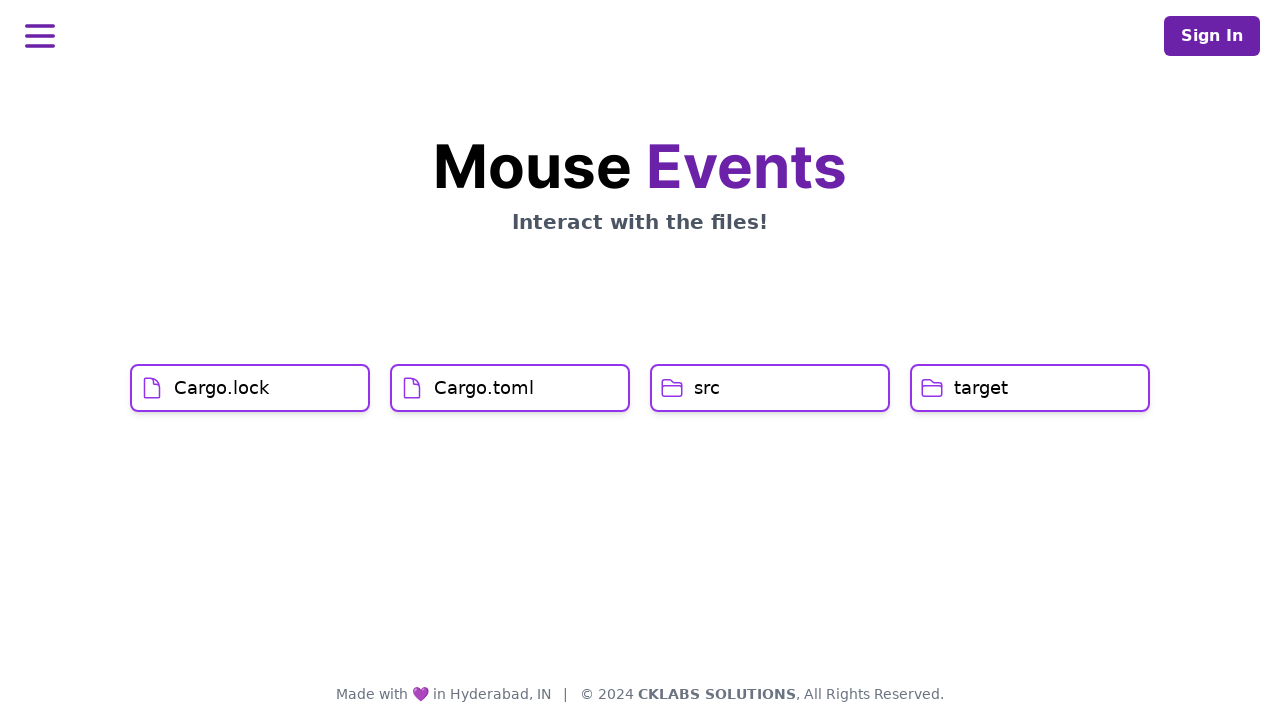

Performed single click on first button (Cargo.lock) at (250, 388) on div.svelte-hs12g9 >> nth=0
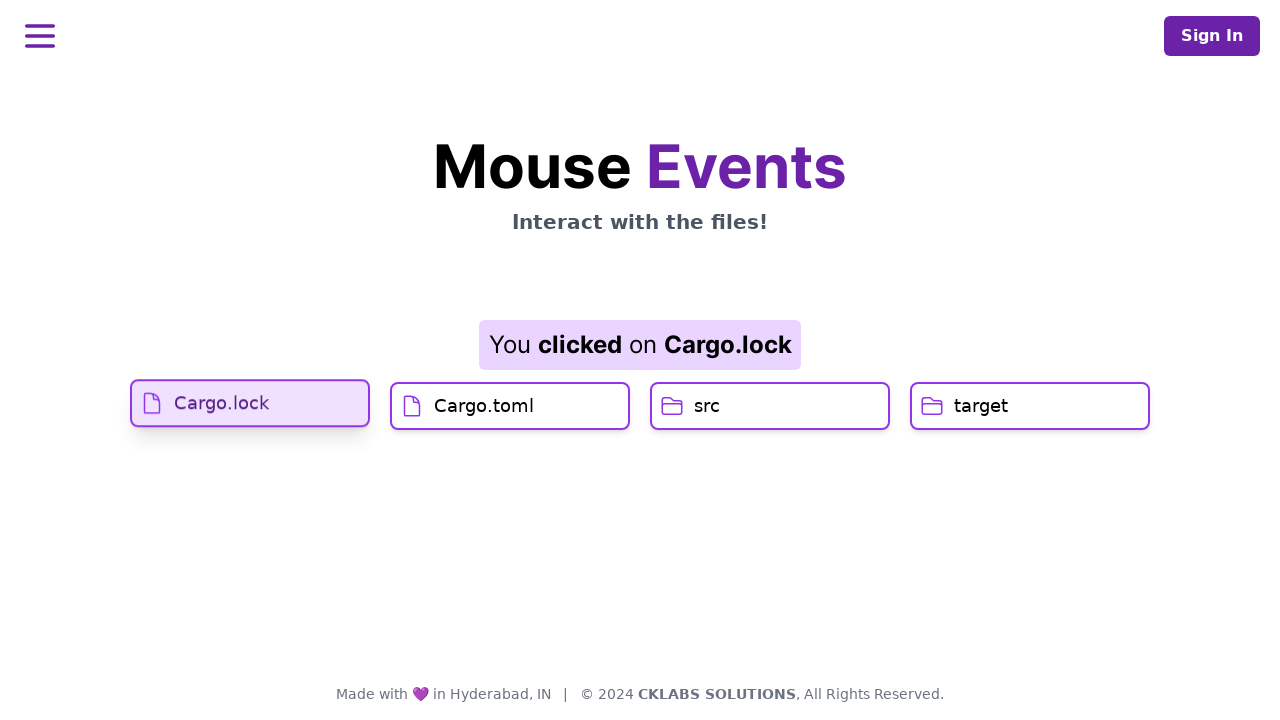

Waited 1 second
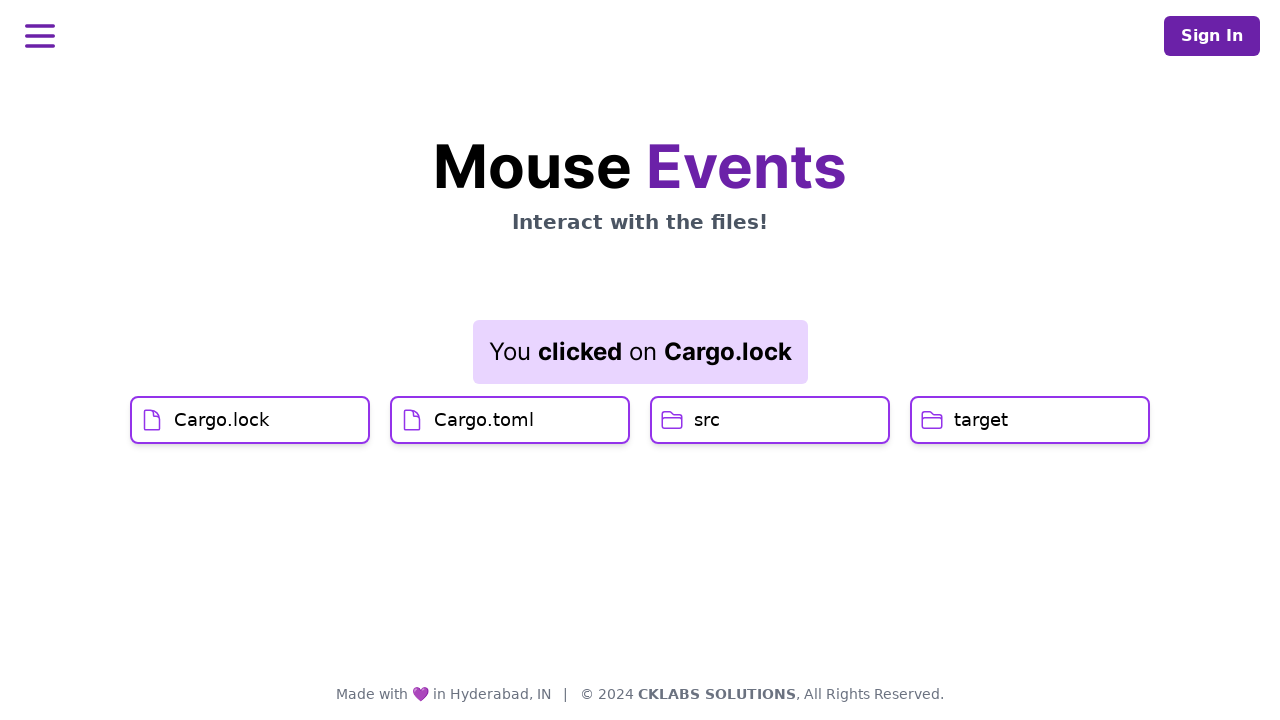

Performed single click on second button (Cargo.toml) at (510, 420) on div.svelte-hs12g9 >> nth=1
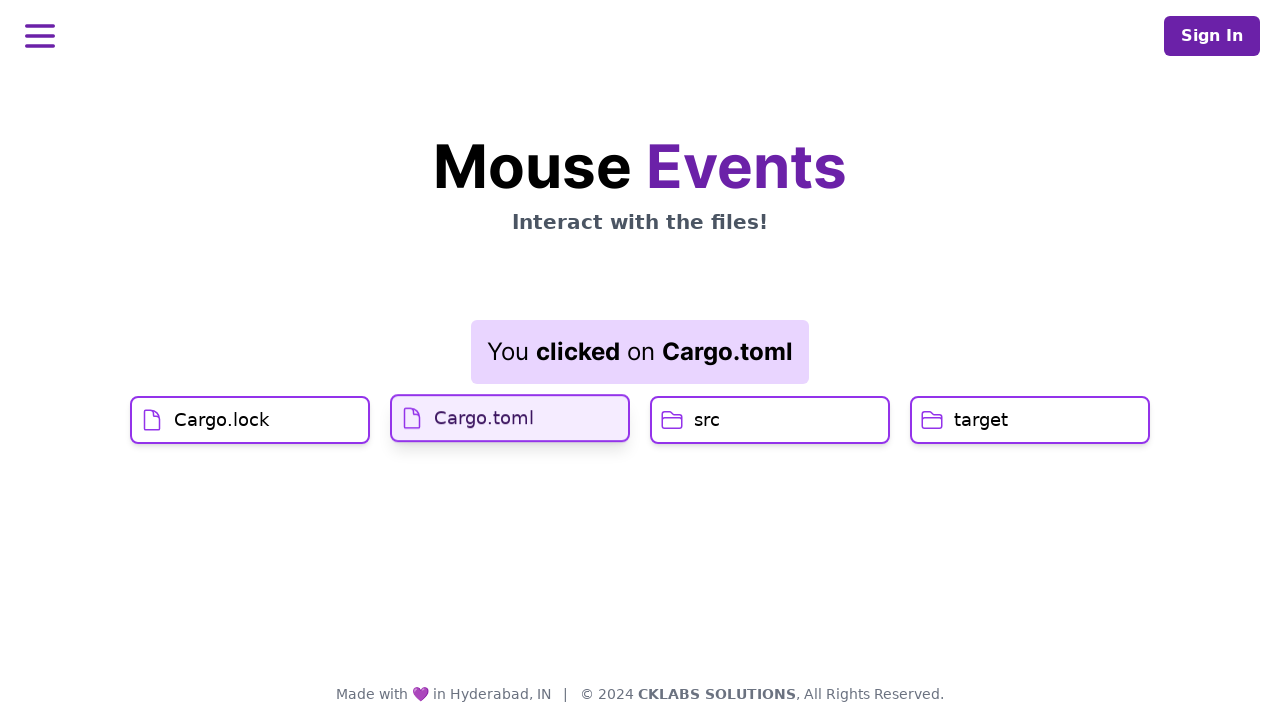

Result element appeared on page
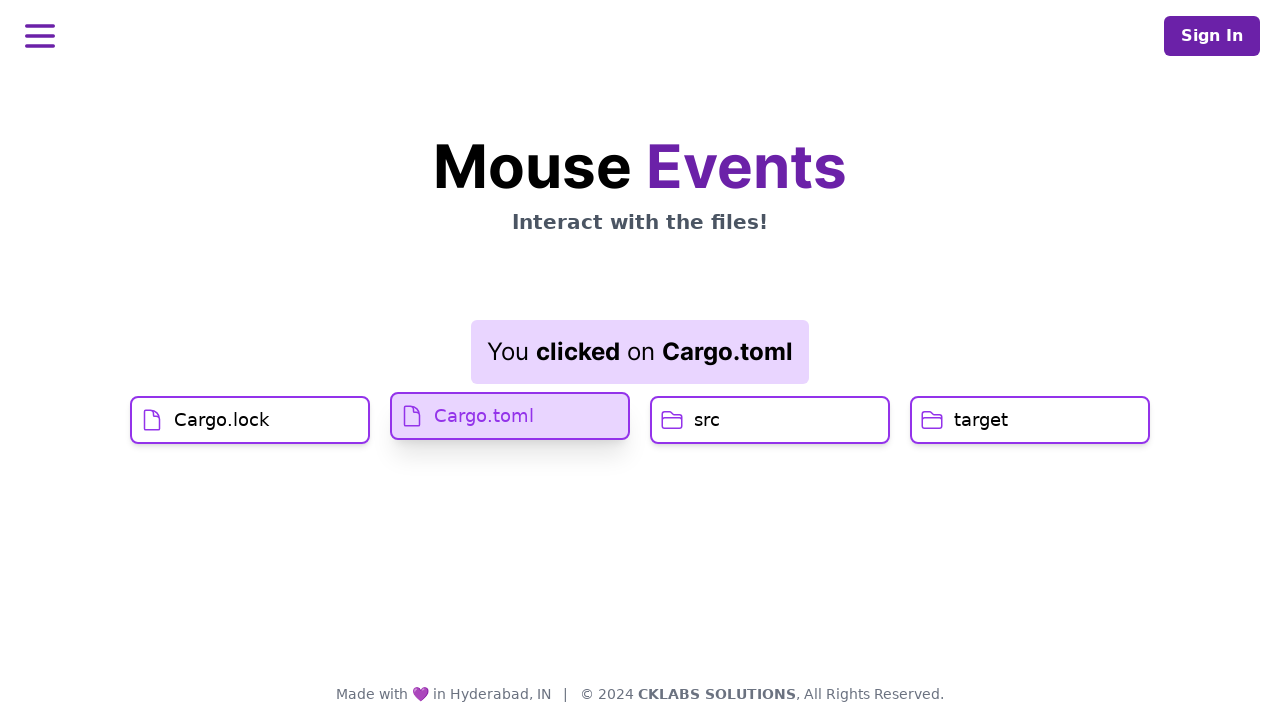

Performed double click on third button (src) at (770, 420) on div.svelte-hs12g9 >> nth=2
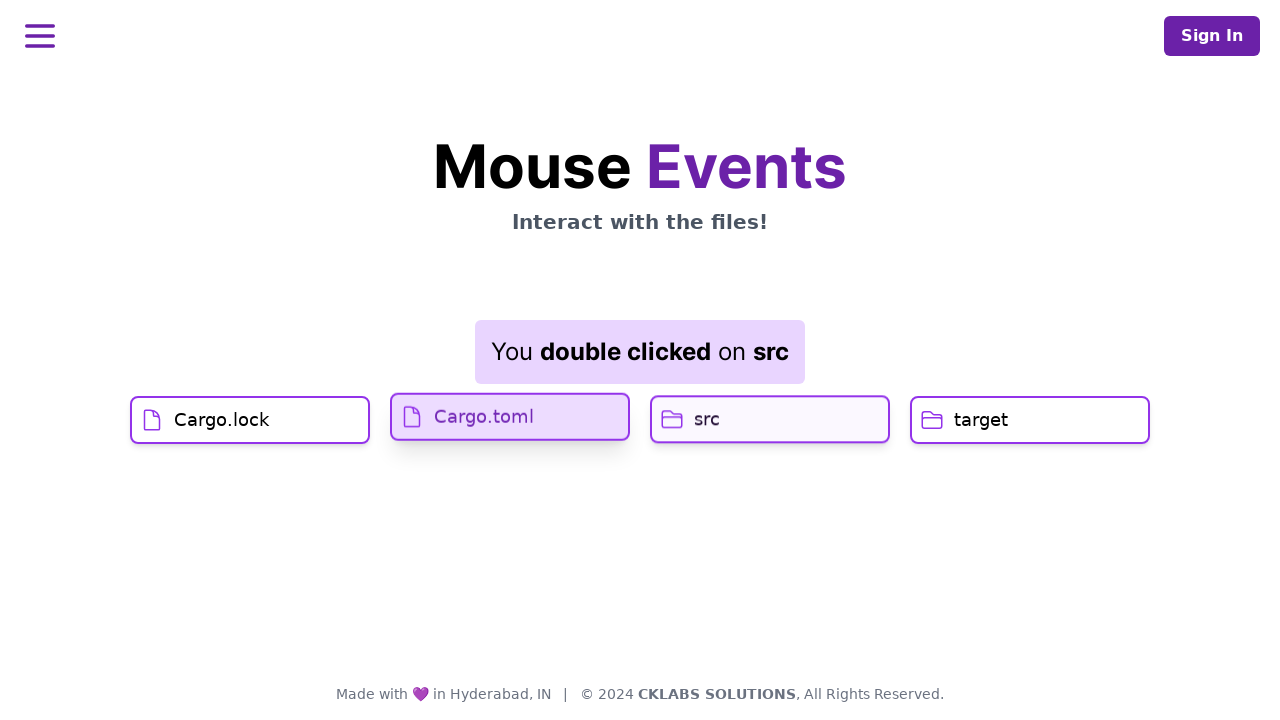

Waited 2 seconds after double click
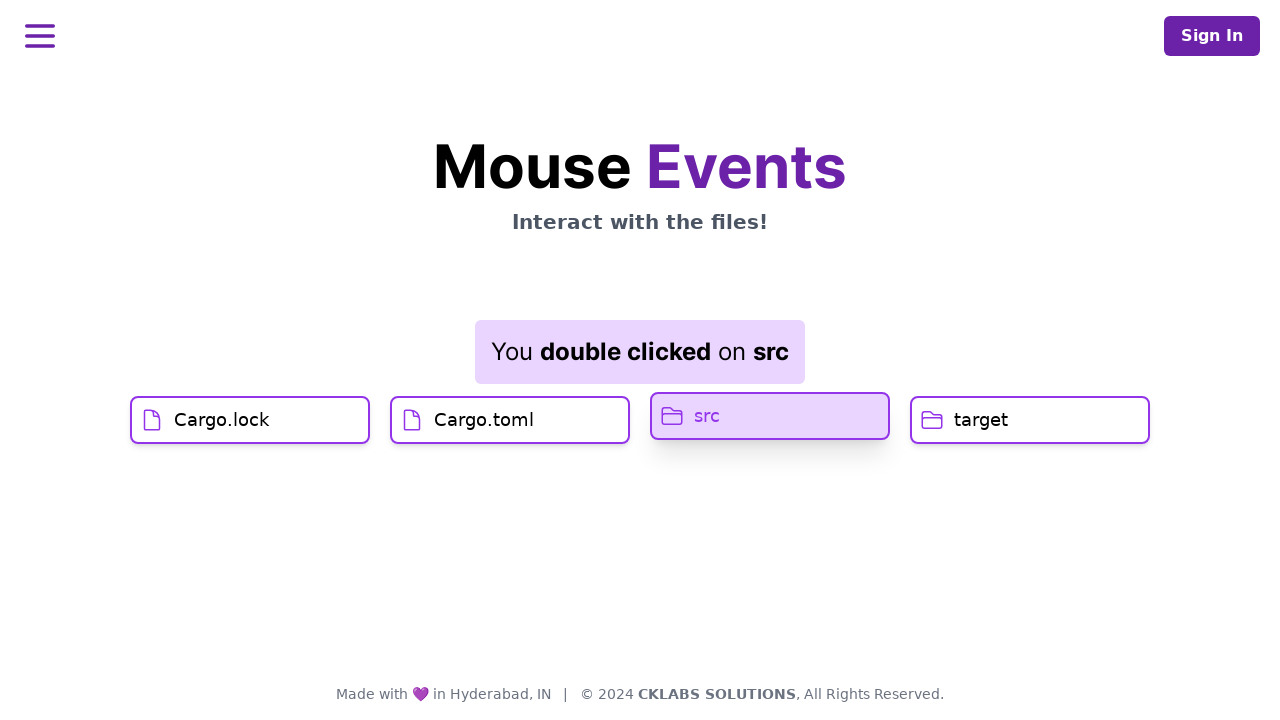

Performed right-click on fourth button (target) to open context menu at (1030, 420) on div.svelte-hs12g9 >> nth=3
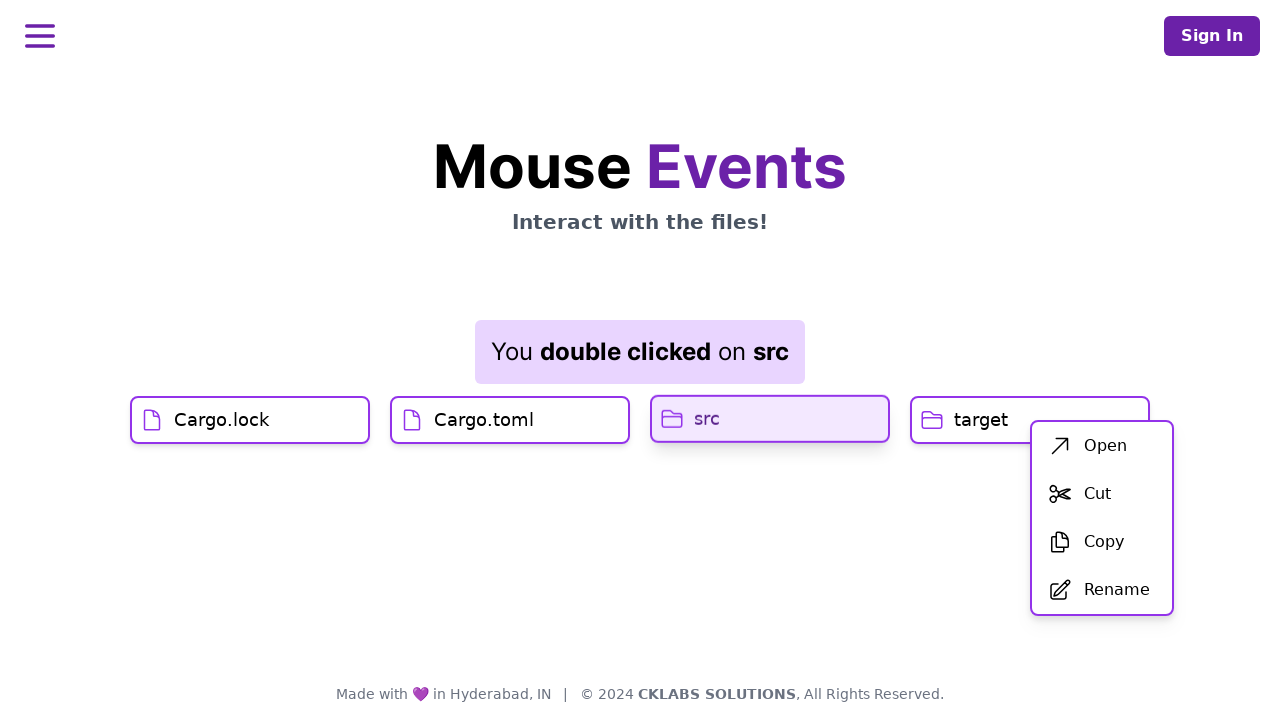

Waited 2 seconds for context menu to appear
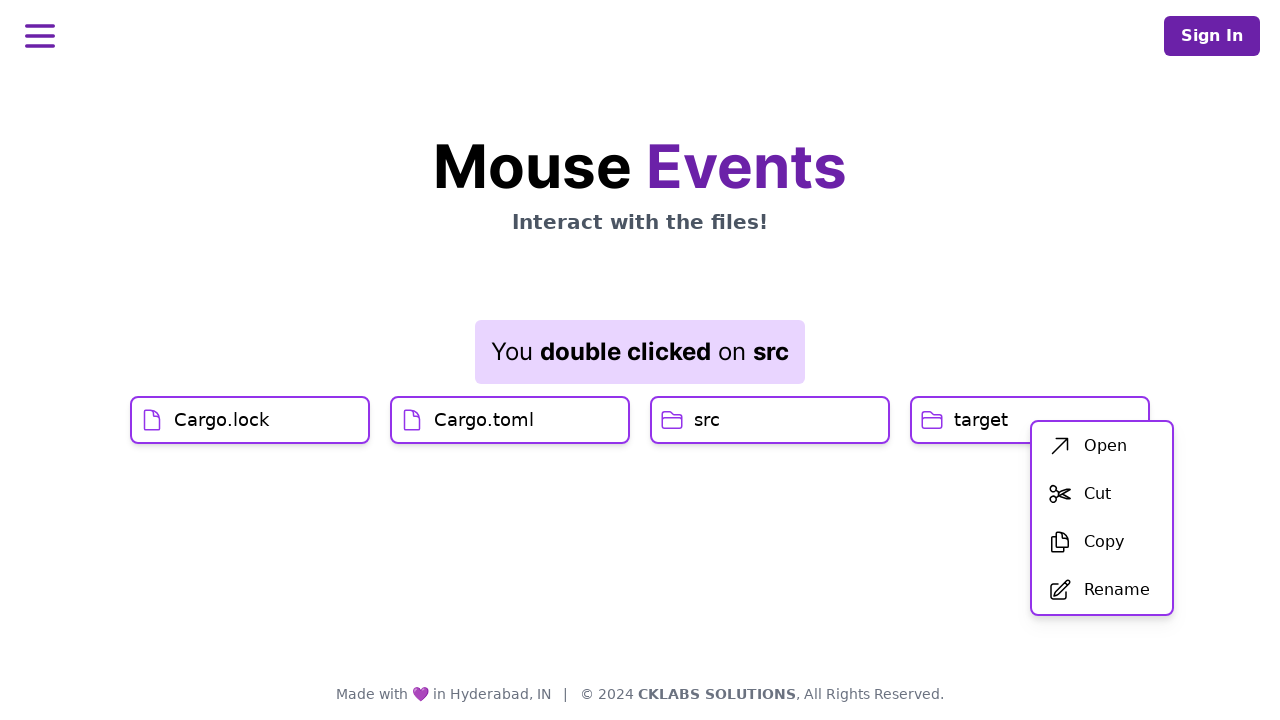

Clicked 'Open' option from context menu at (1106, 446) on xpath=//span[text()='Open']
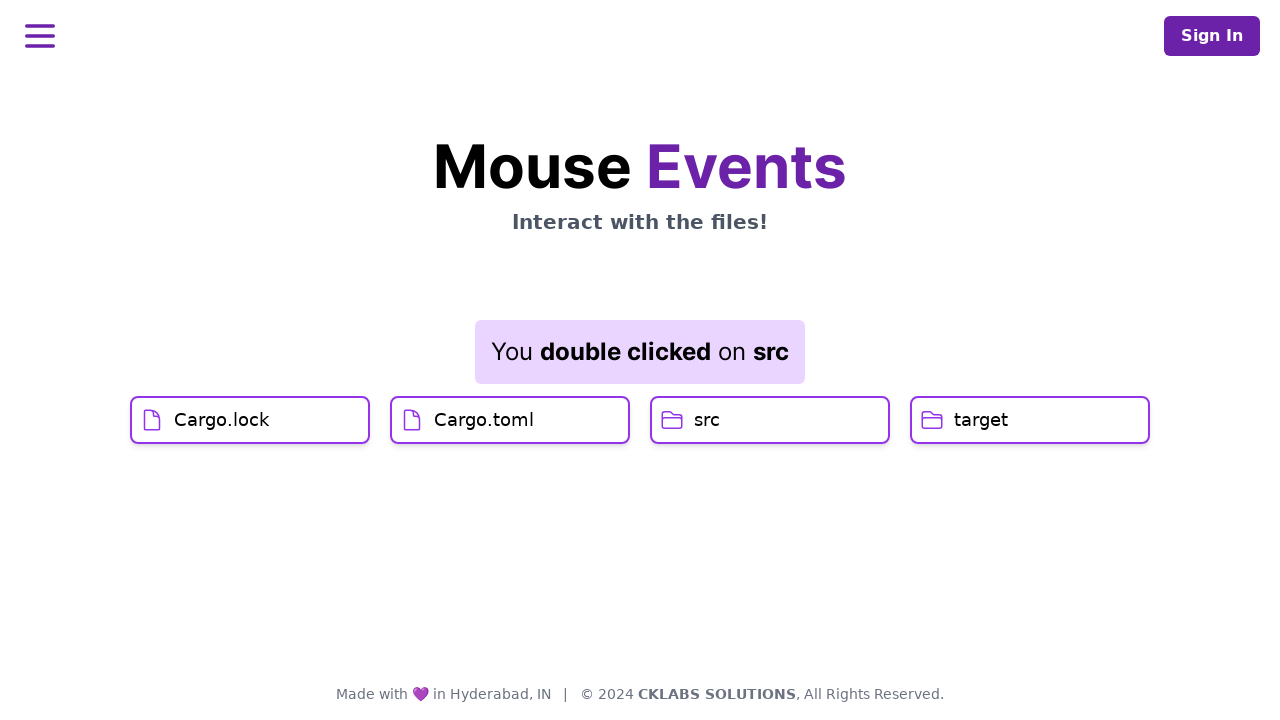

Waited 1 second after context menu action
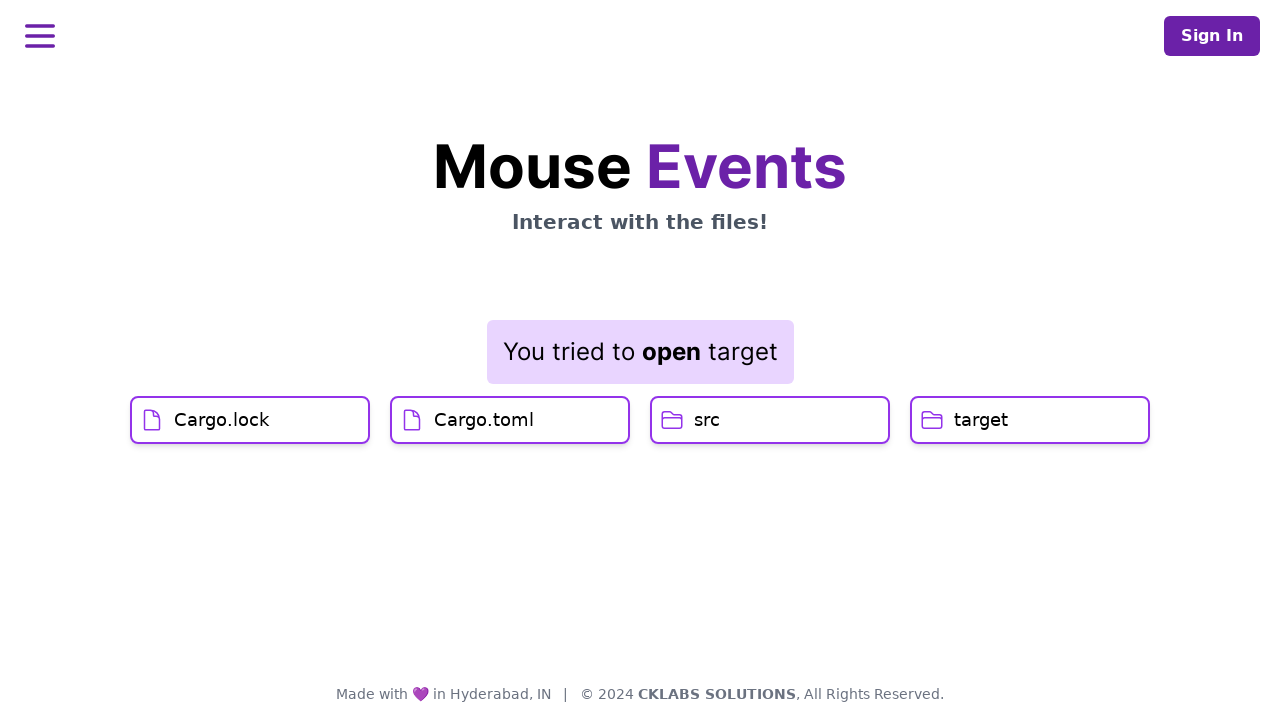

Final result element verified on page
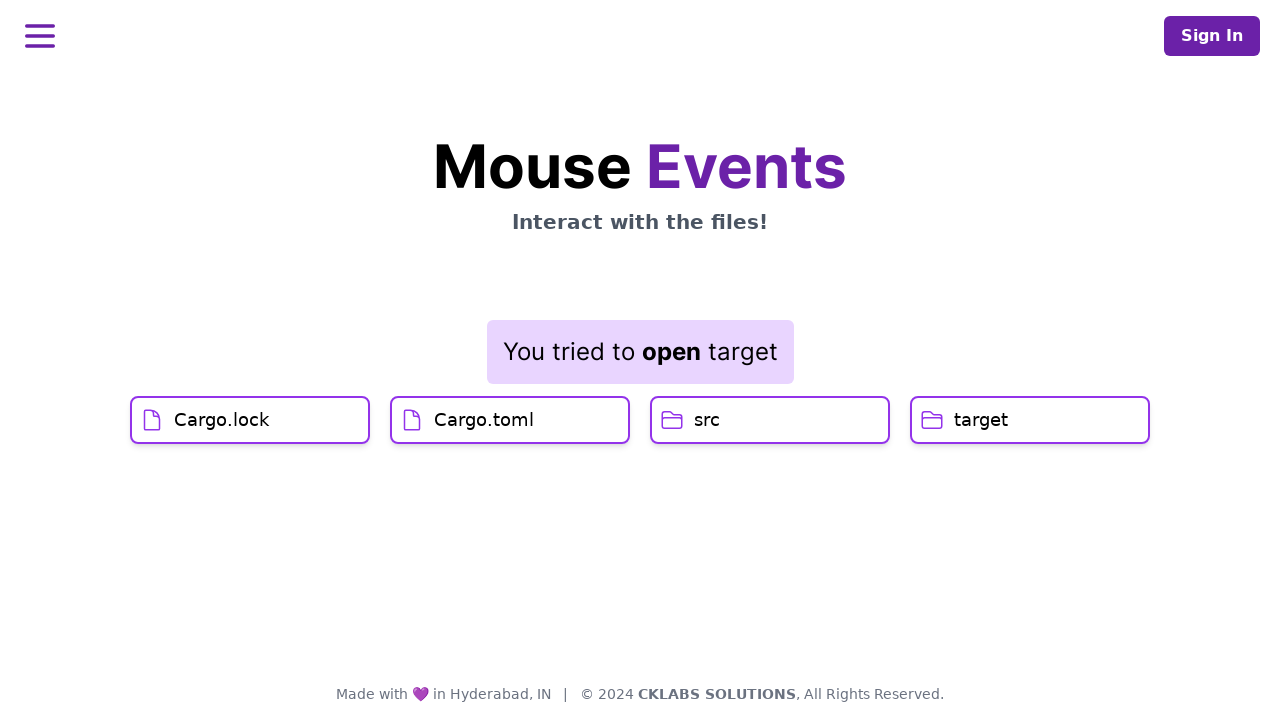

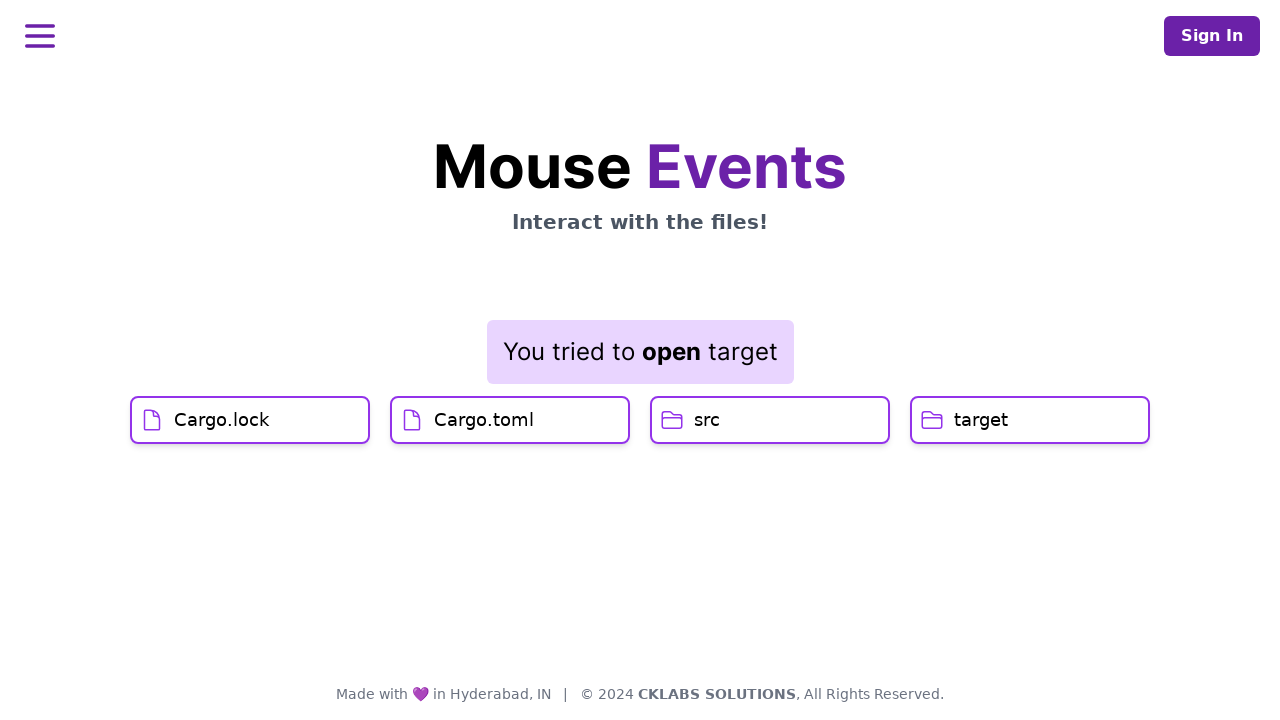